Tests dropdown selection functionality by selecting currency options using different methods (by index, by value, and by visible text)

Starting URL: https://rahulshettyacademy.com/dropdownsPractise/

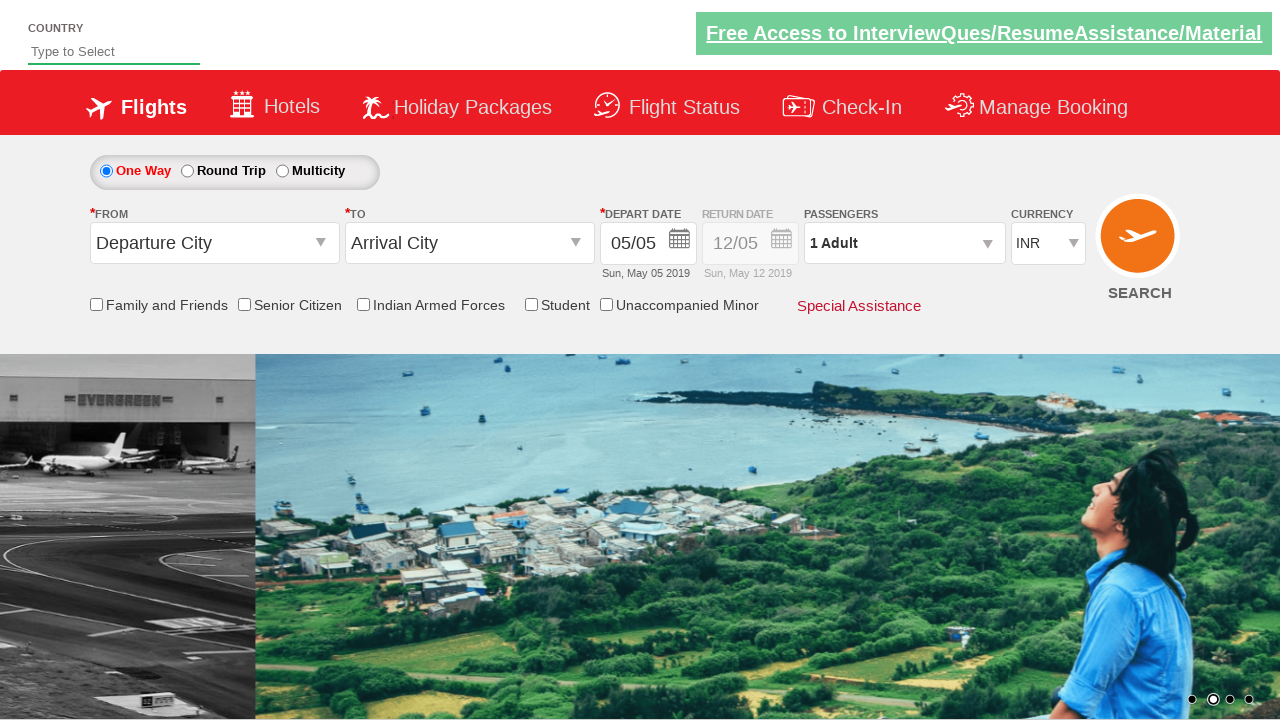

Located currency dropdown element
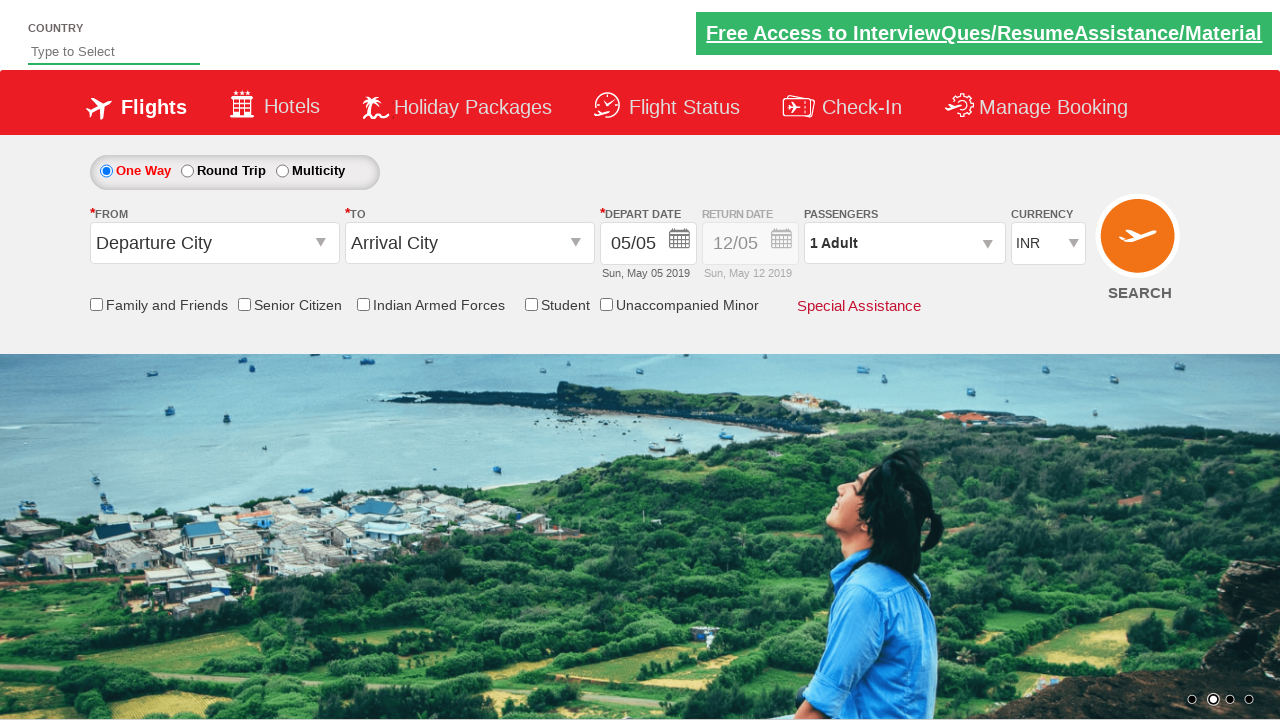

Selected currency option by index (1) - INR on #ctl00_mainContent_DropDownListCurrency
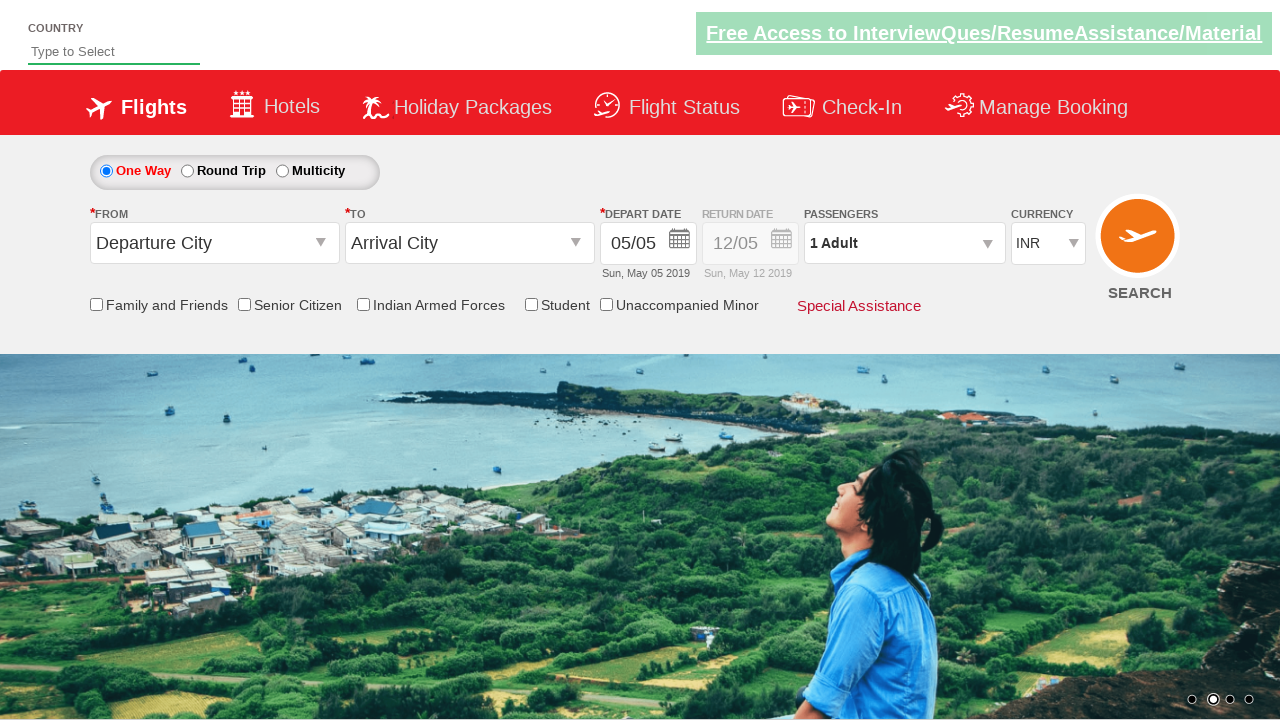

Selected currency option by value - AED on #ctl00_mainContent_DropDownListCurrency
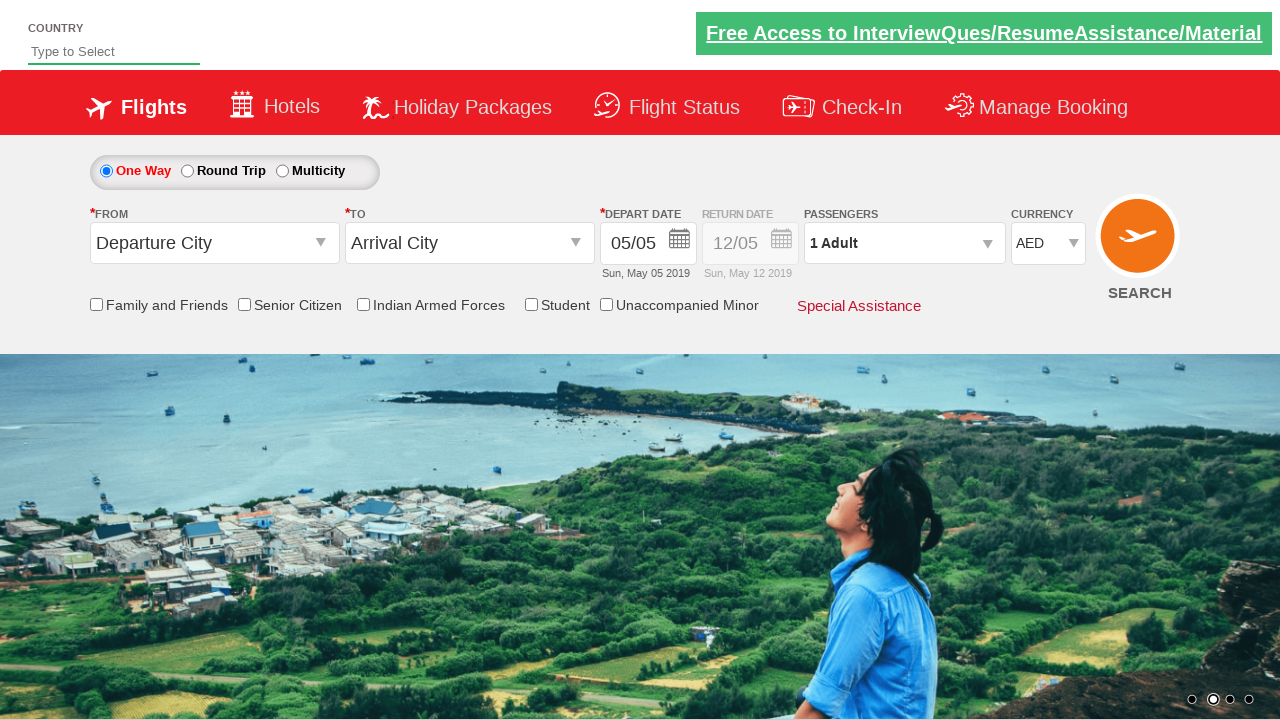

Selected currency option by visible text - USD on #ctl00_mainContent_DropDownListCurrency
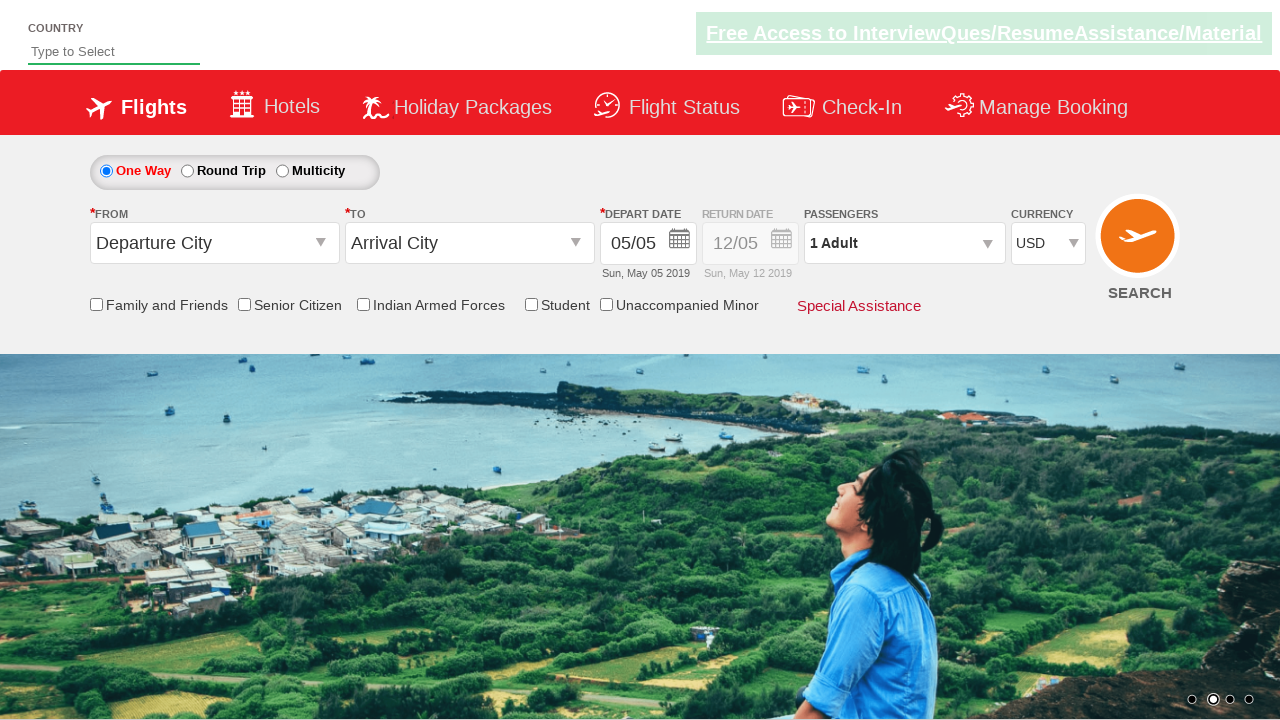

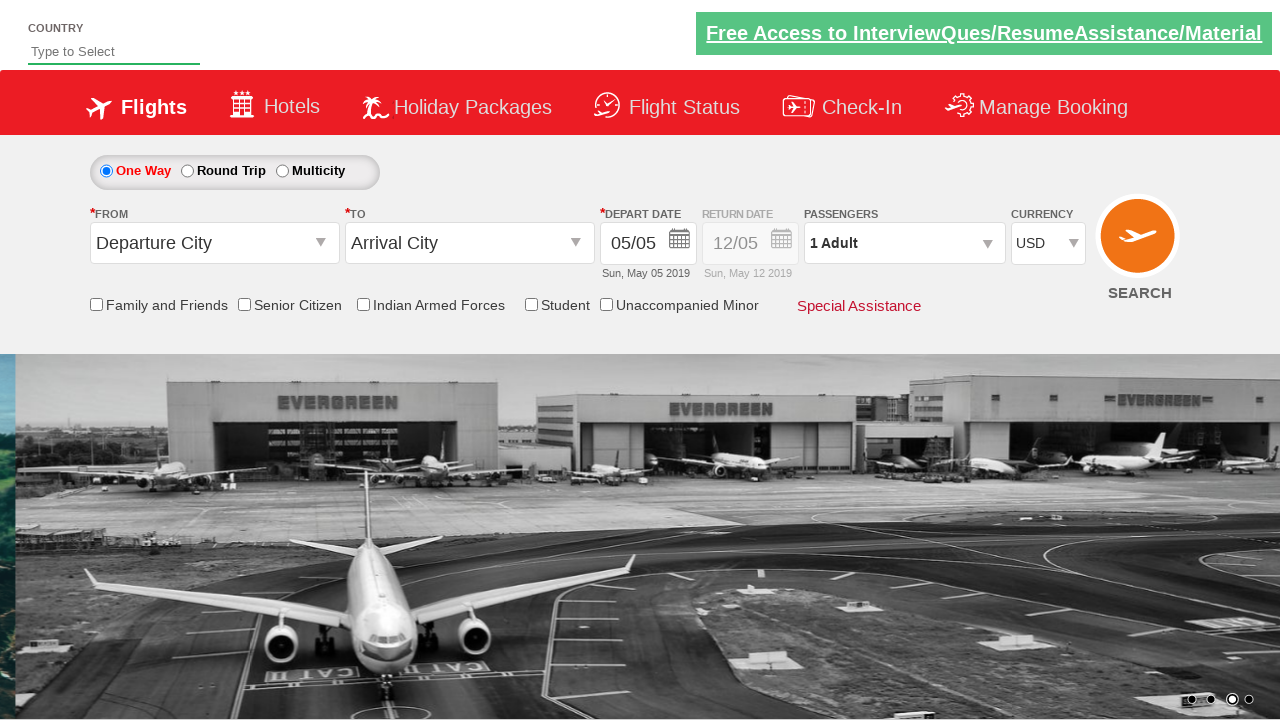